Tests checkbox interactions including clicking, double-clicking, and verifying checkbox states

Starting URL: https://the-internet.herokuapp.com/checkboxes

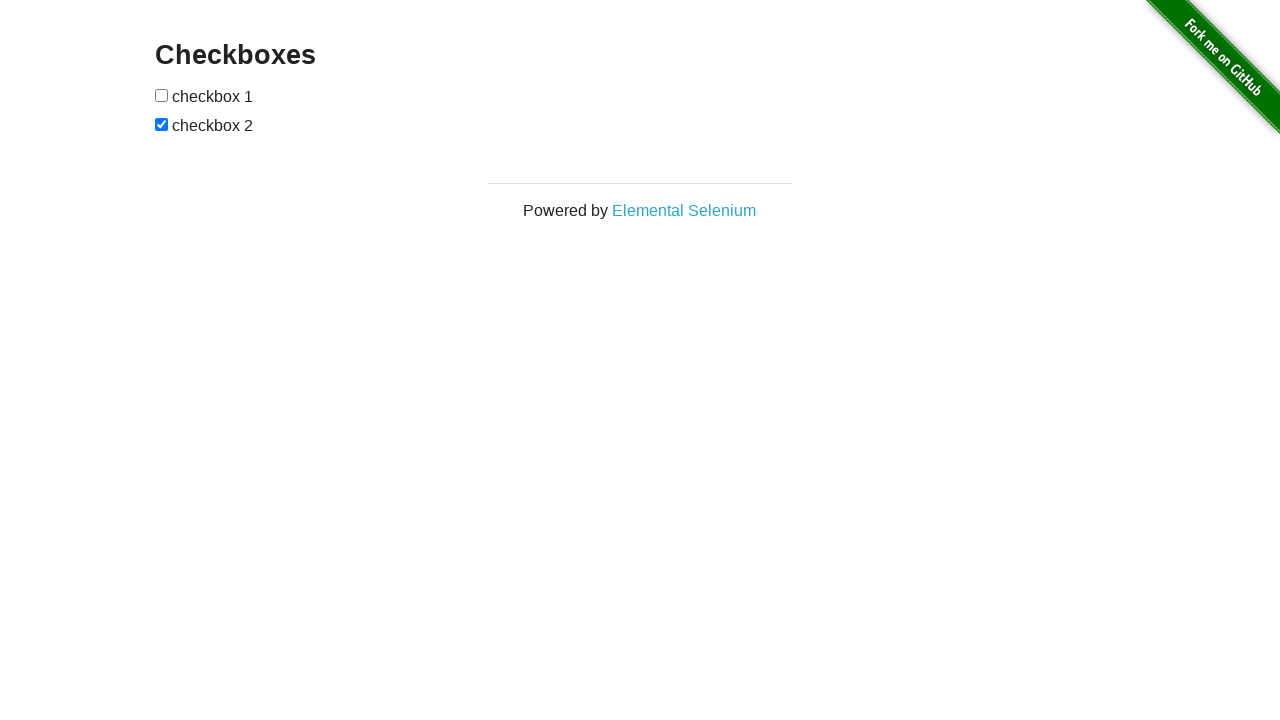

Waited for checkboxes to load on the page
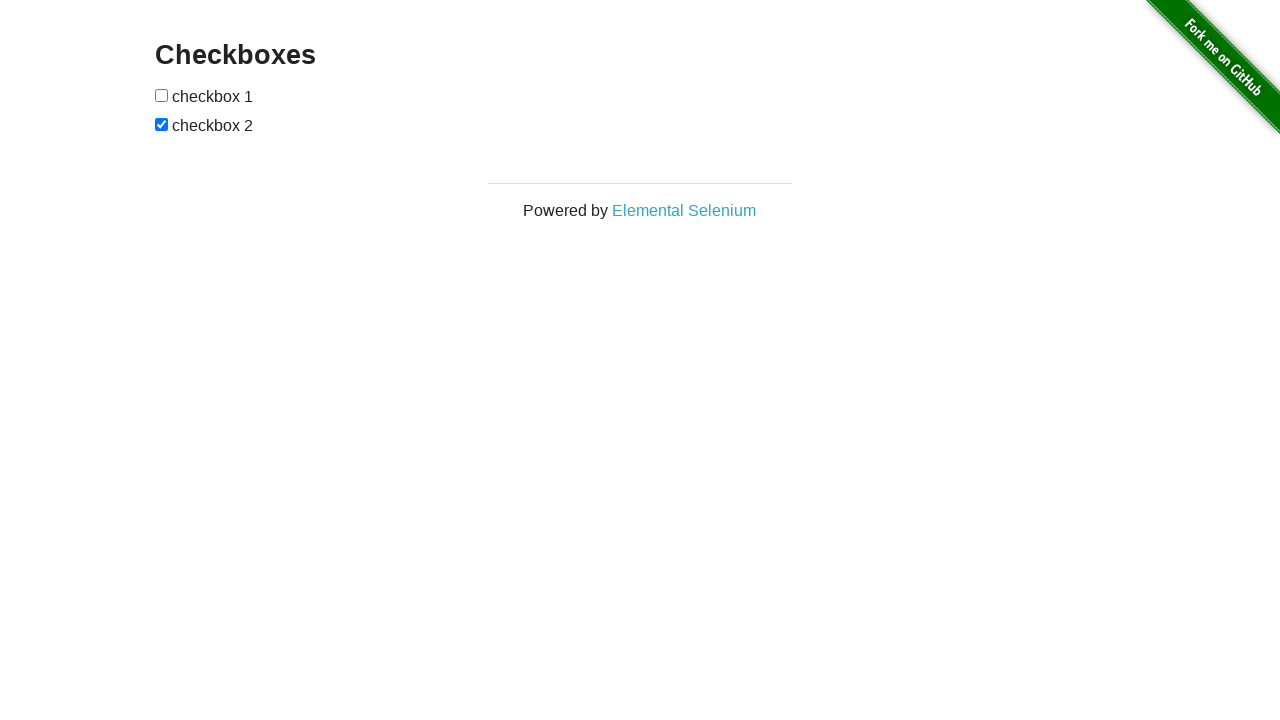

Clicked first checkbox at (162, 95) on input[type='checkbox']
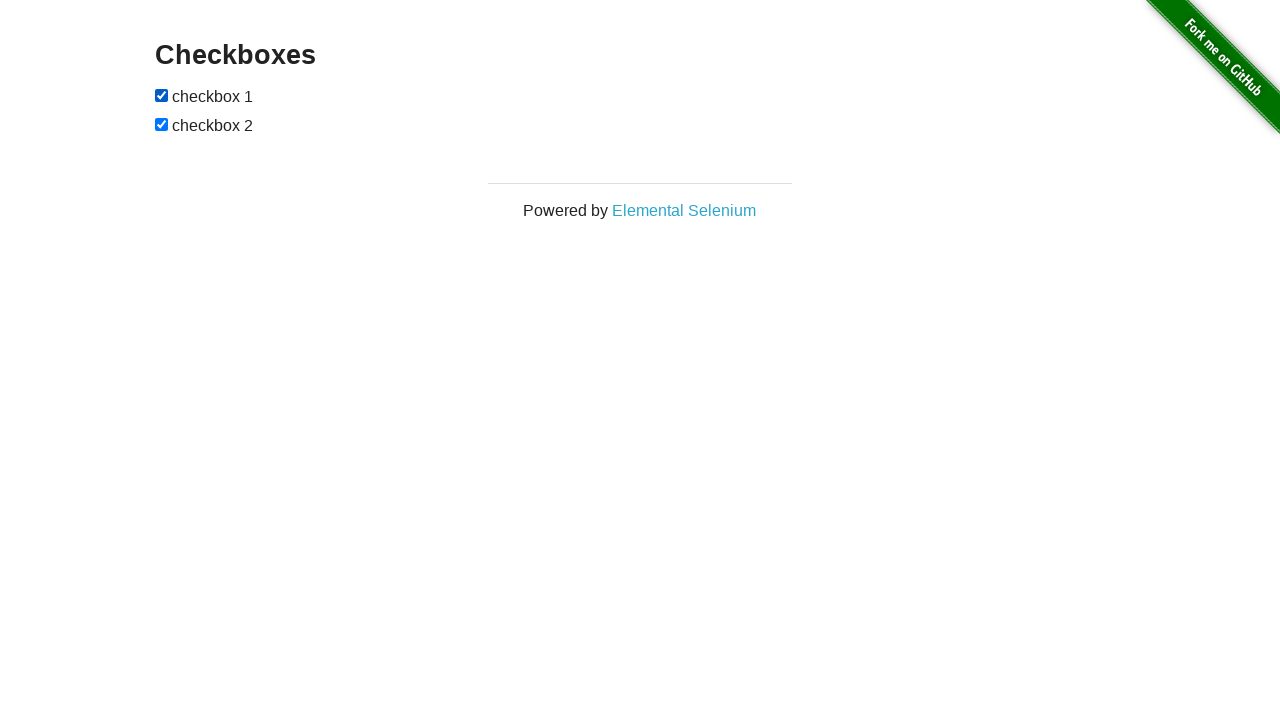

Waited for first checkbox element to be available
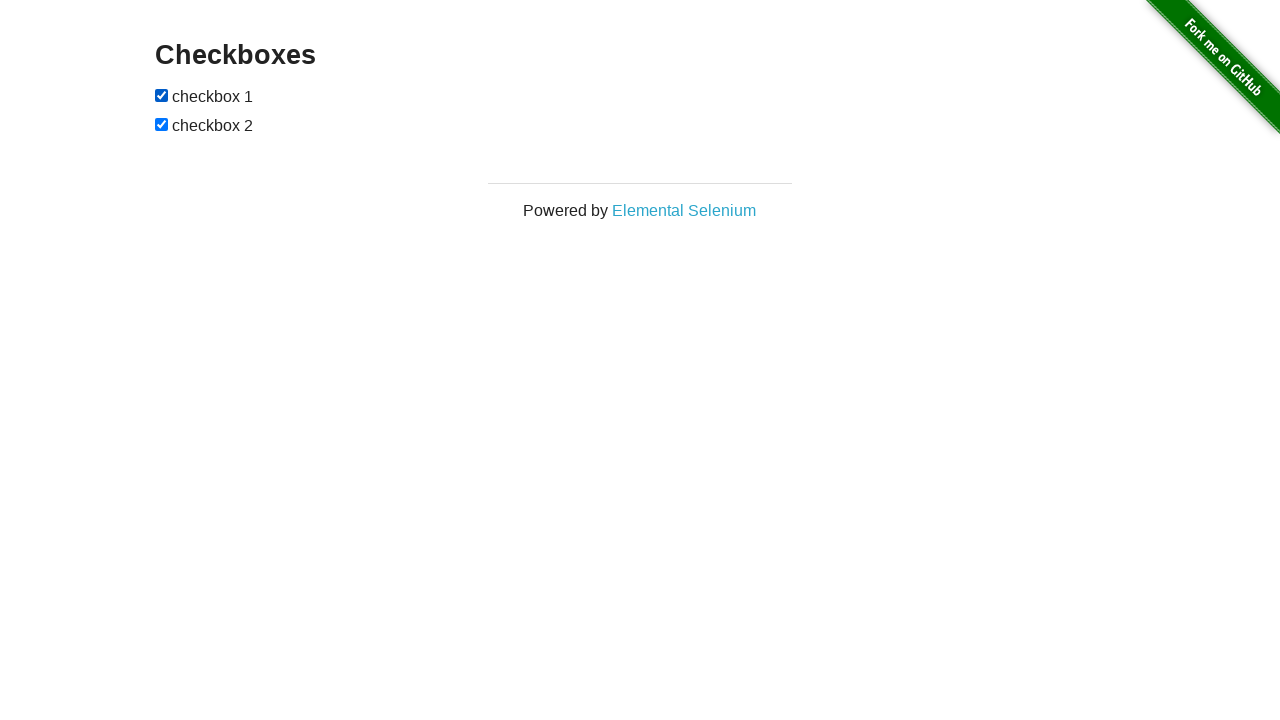

Located second checkbox element
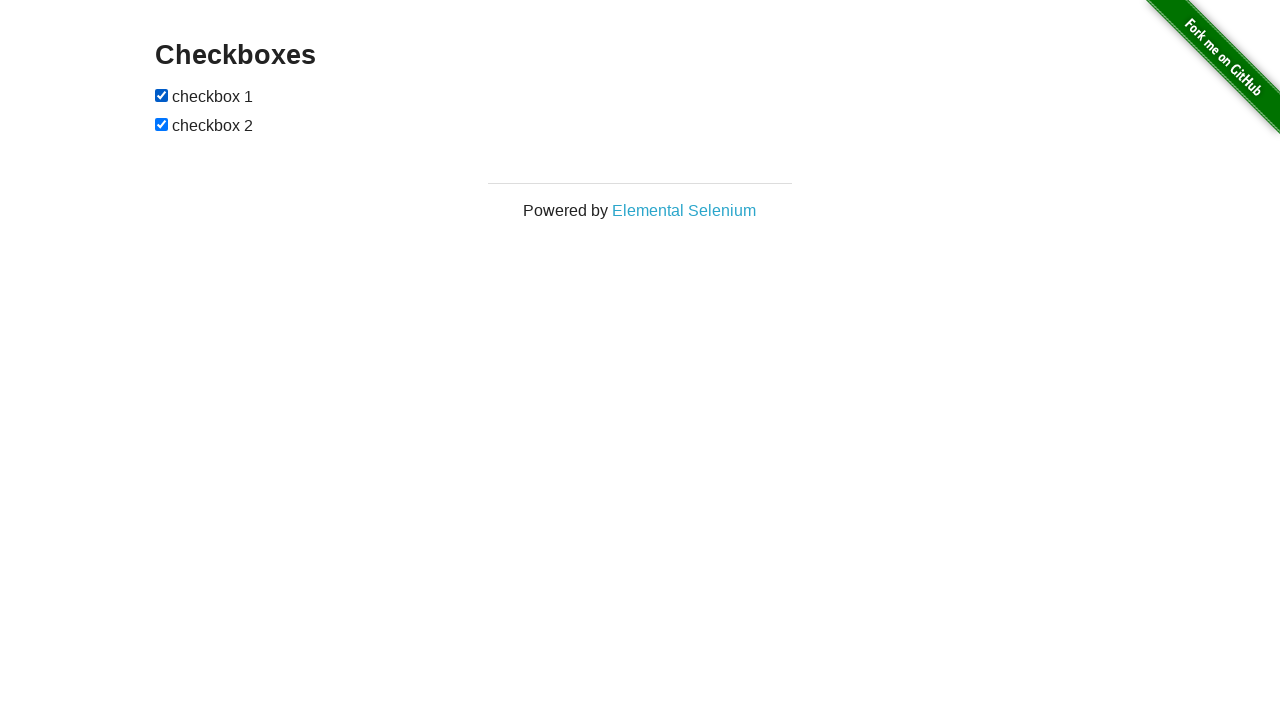

Double-clicked on second checkbox at (162, 124) on xpath=//*[@id='checkboxes']/input[2]
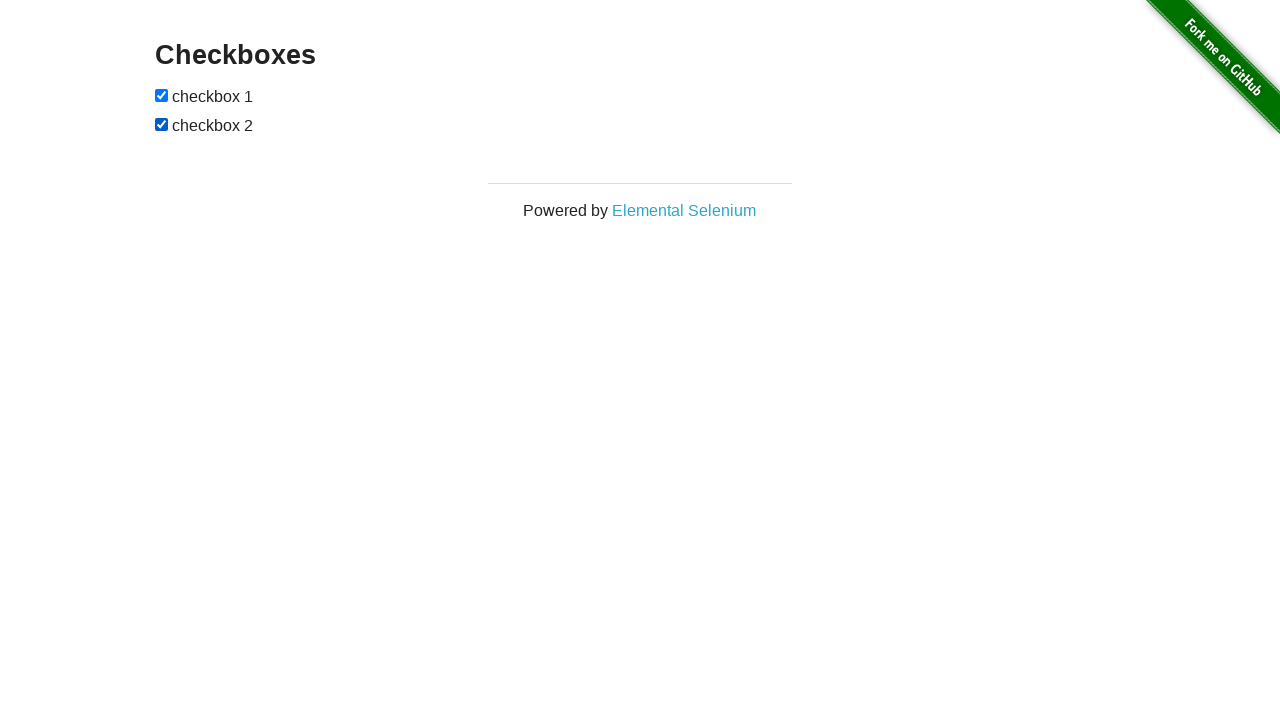

Waited for second checkbox element to be available
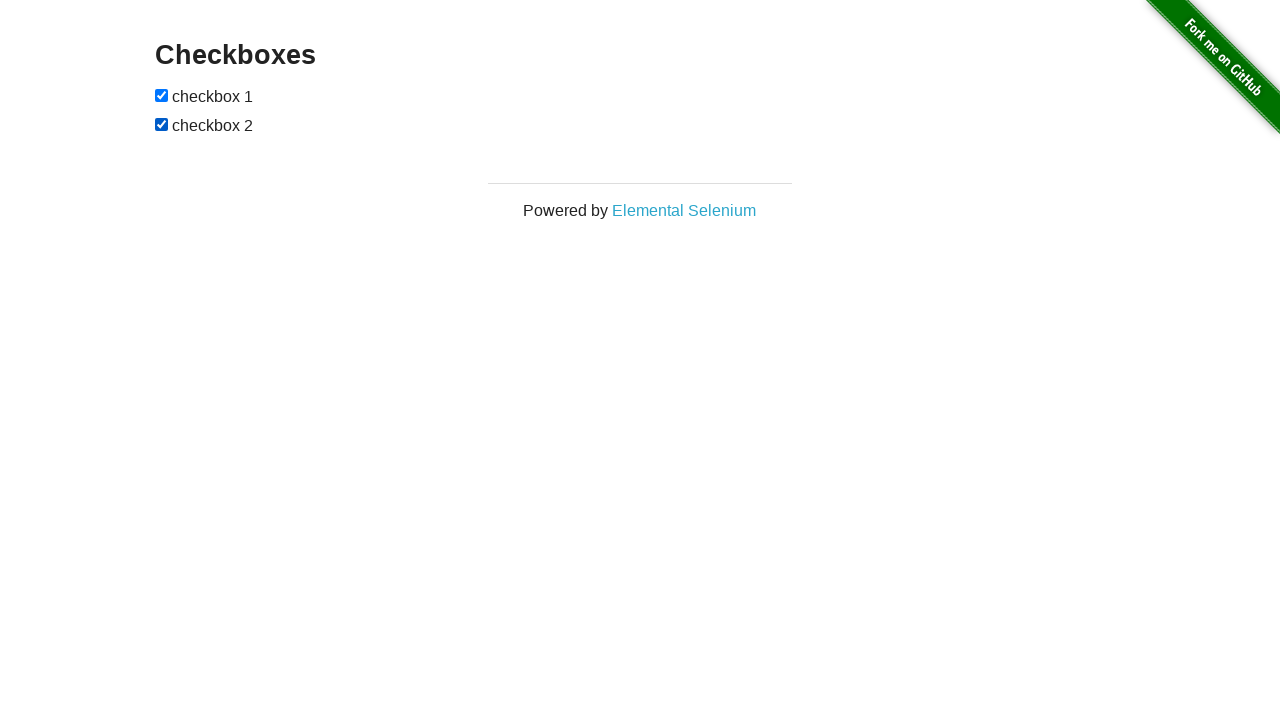

Clicked second checkbox (first click) at (162, 124) on xpath=//*[@id='checkboxes']/input[2]
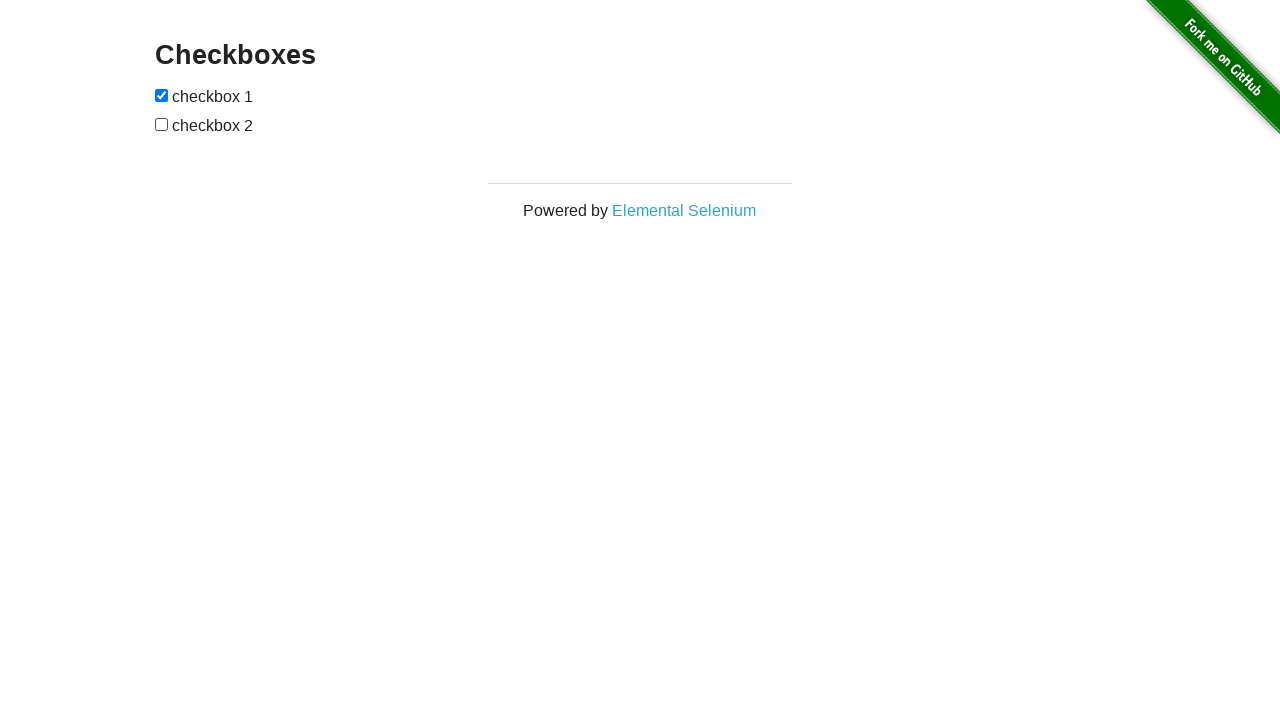

Clicked second checkbox (second click) at (162, 124) on xpath=//*[@id='checkboxes']/input[2]
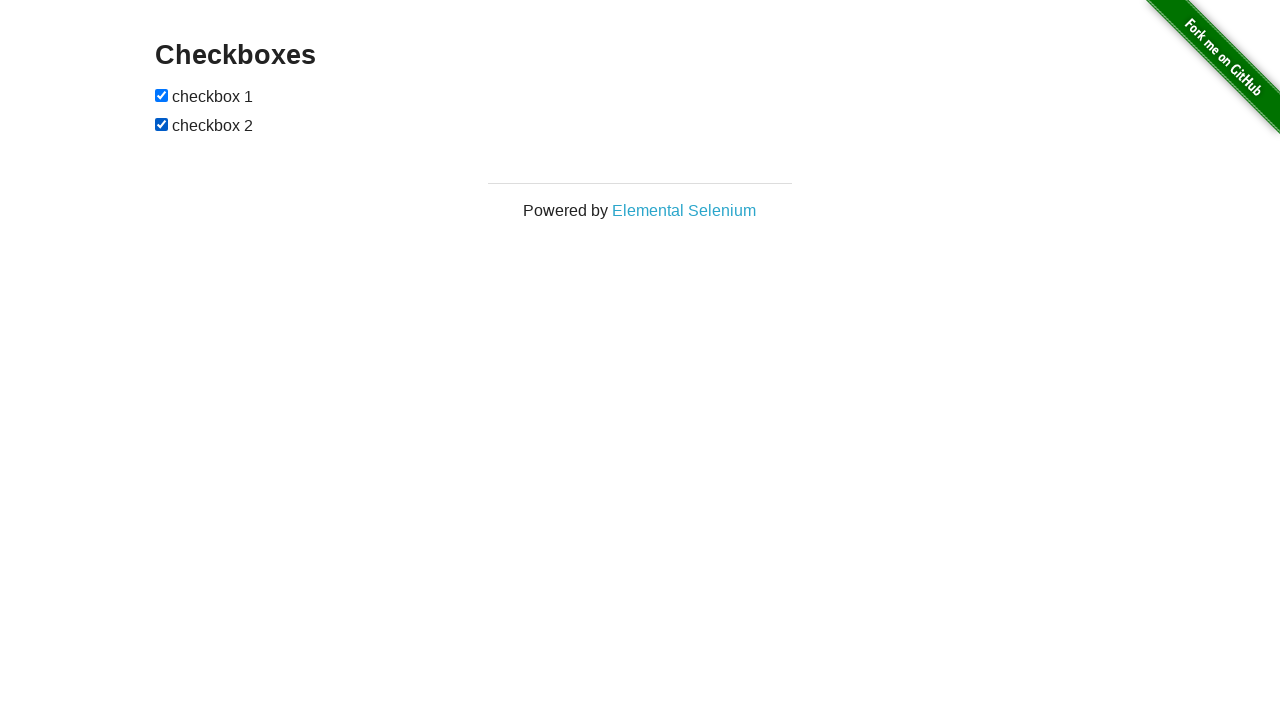

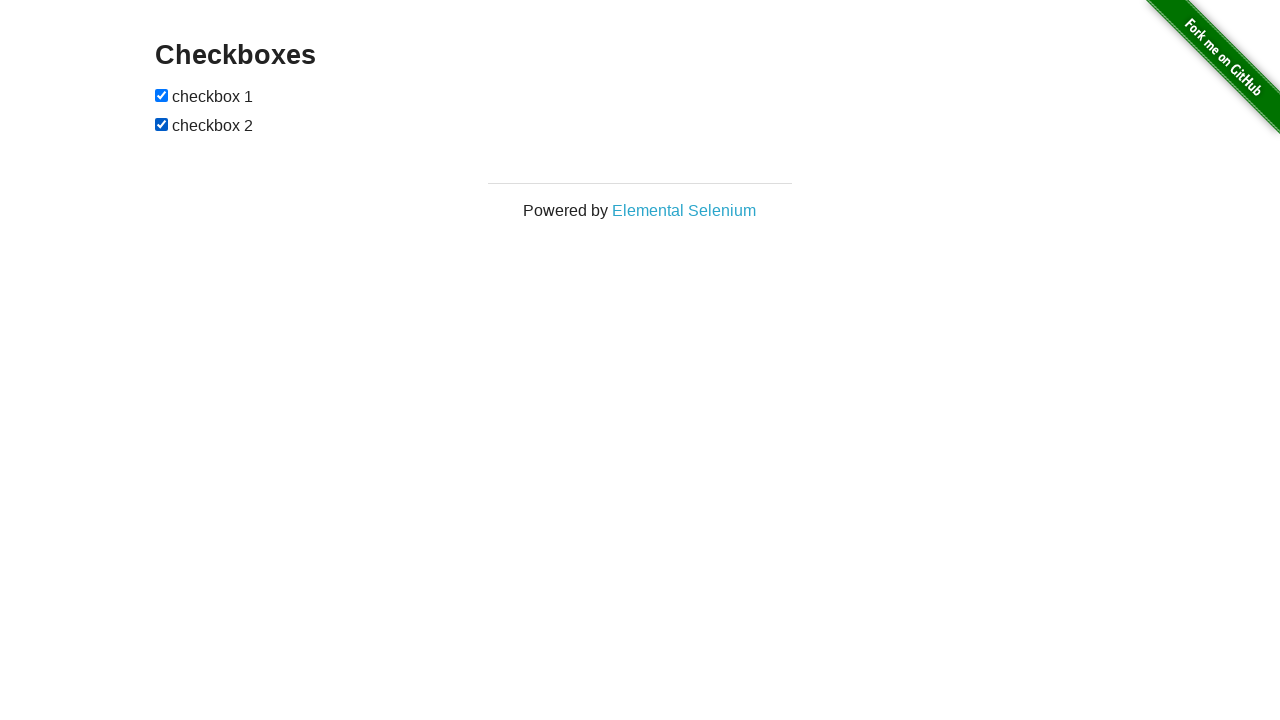